Tests the search functionality on python.org by entering "pycon" in the search box and submitting the search form using the Enter key.

Starting URL: http://www.python.org

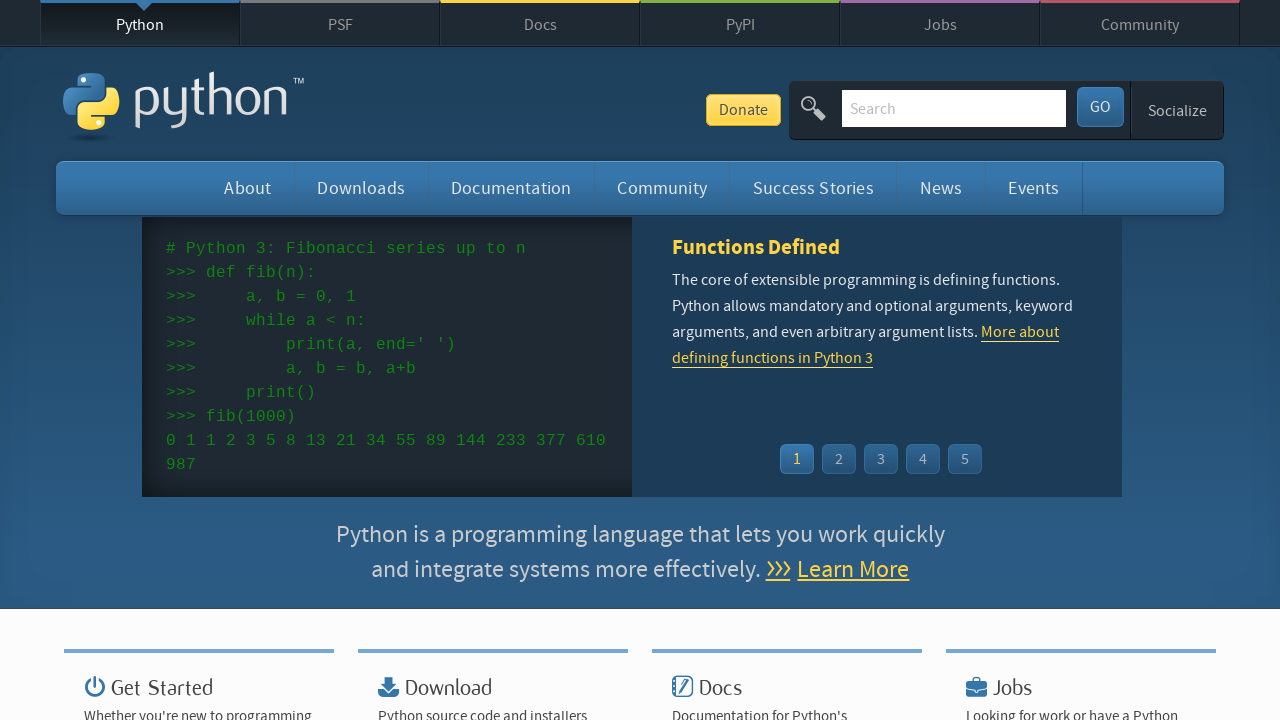

Verified 'Python' is present in page title
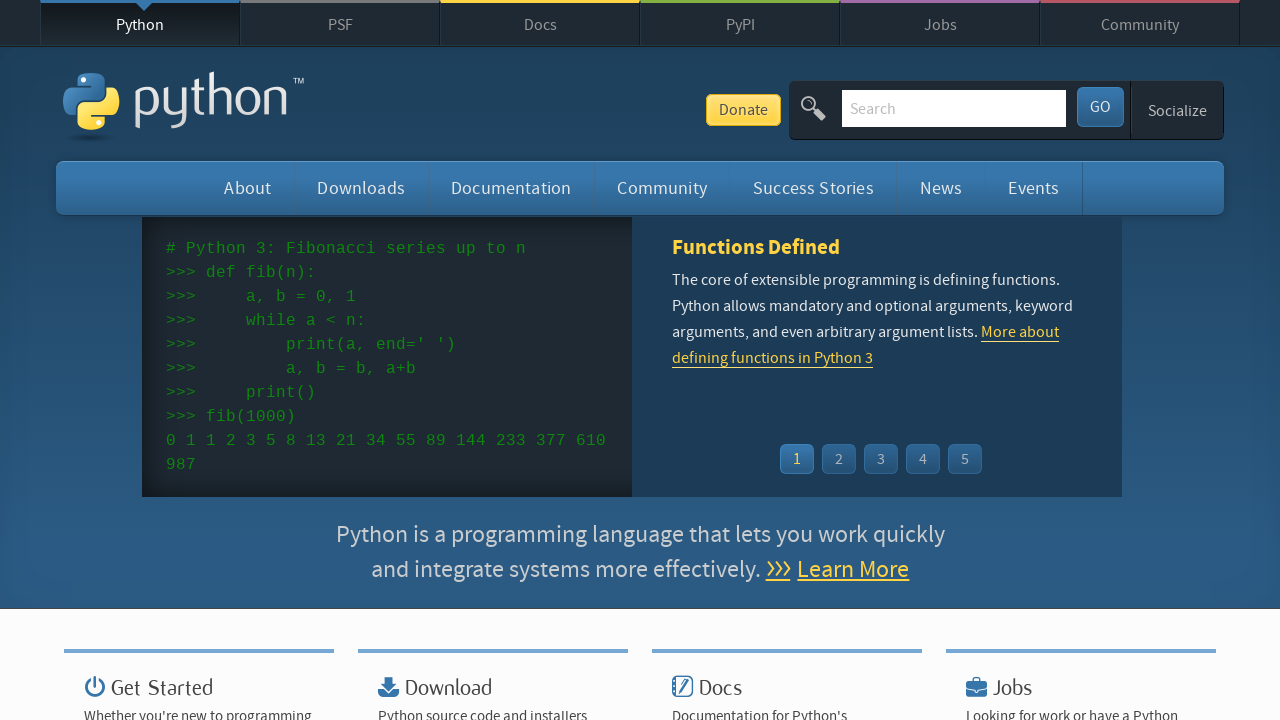

Entered 'pycon' in the search box on input[name='q']
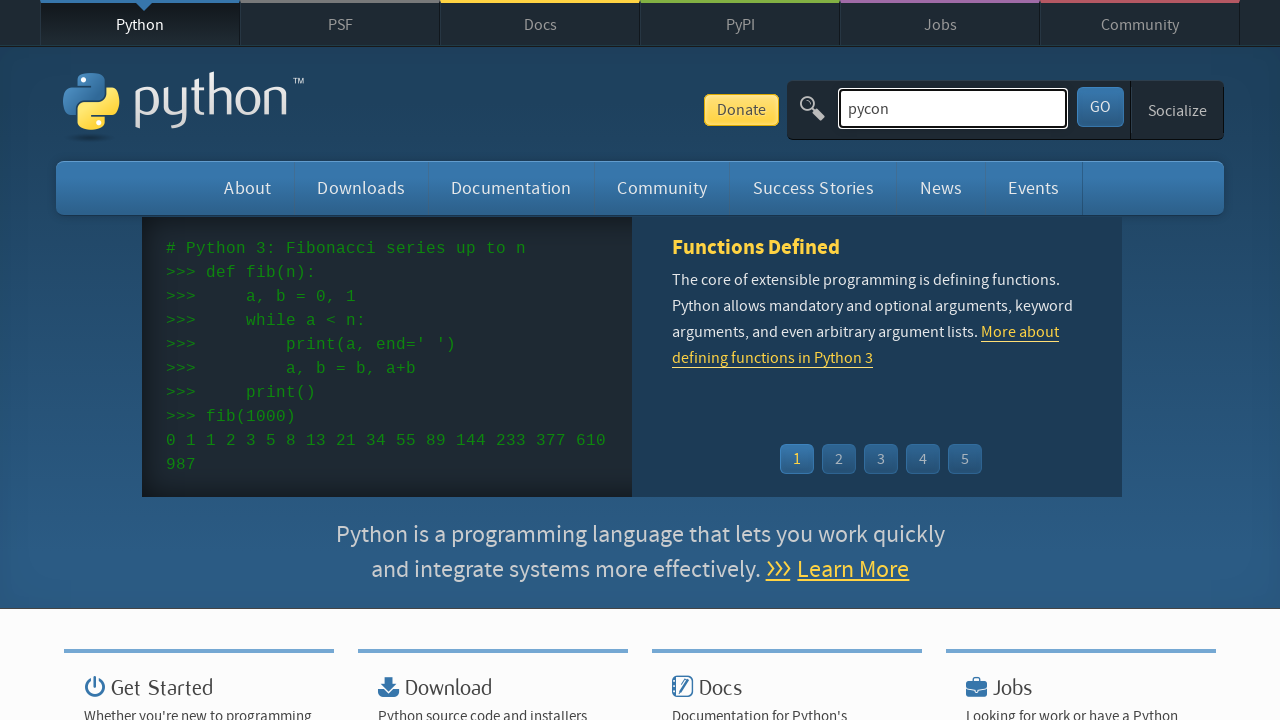

Verified 'No results found' message is not present before search submission
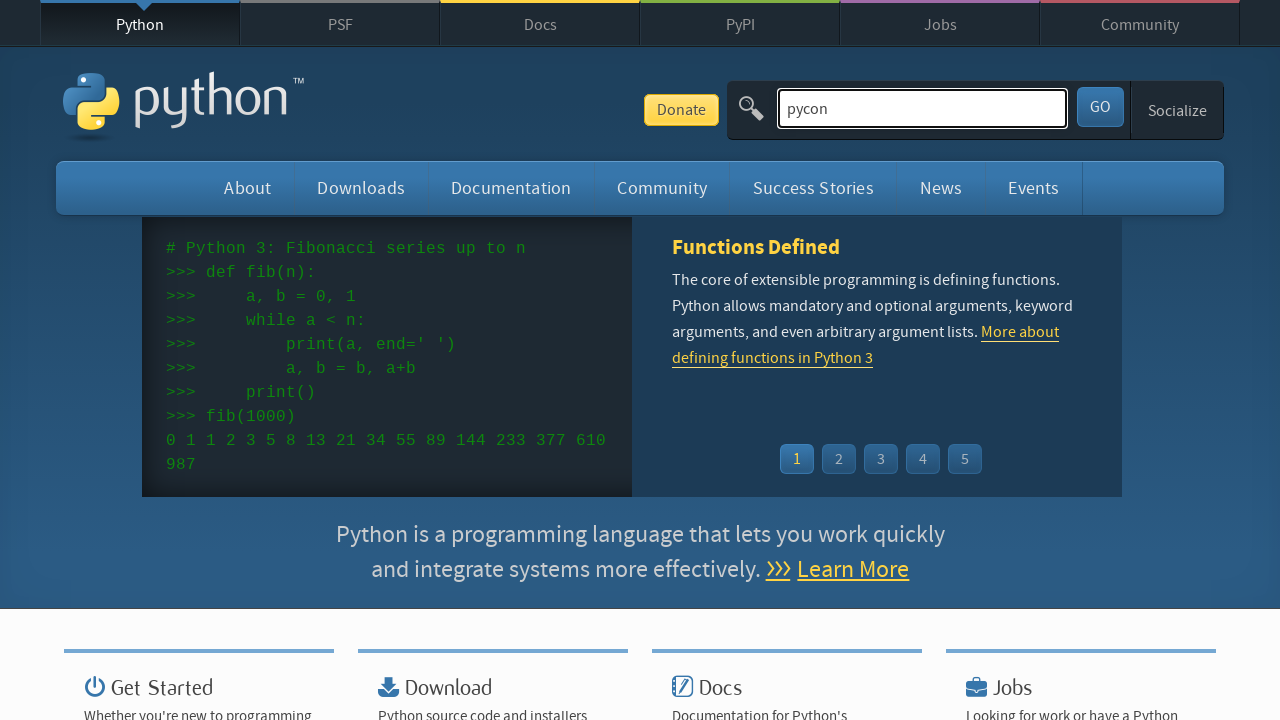

Pressed Enter to submit the search form on input[name='q']
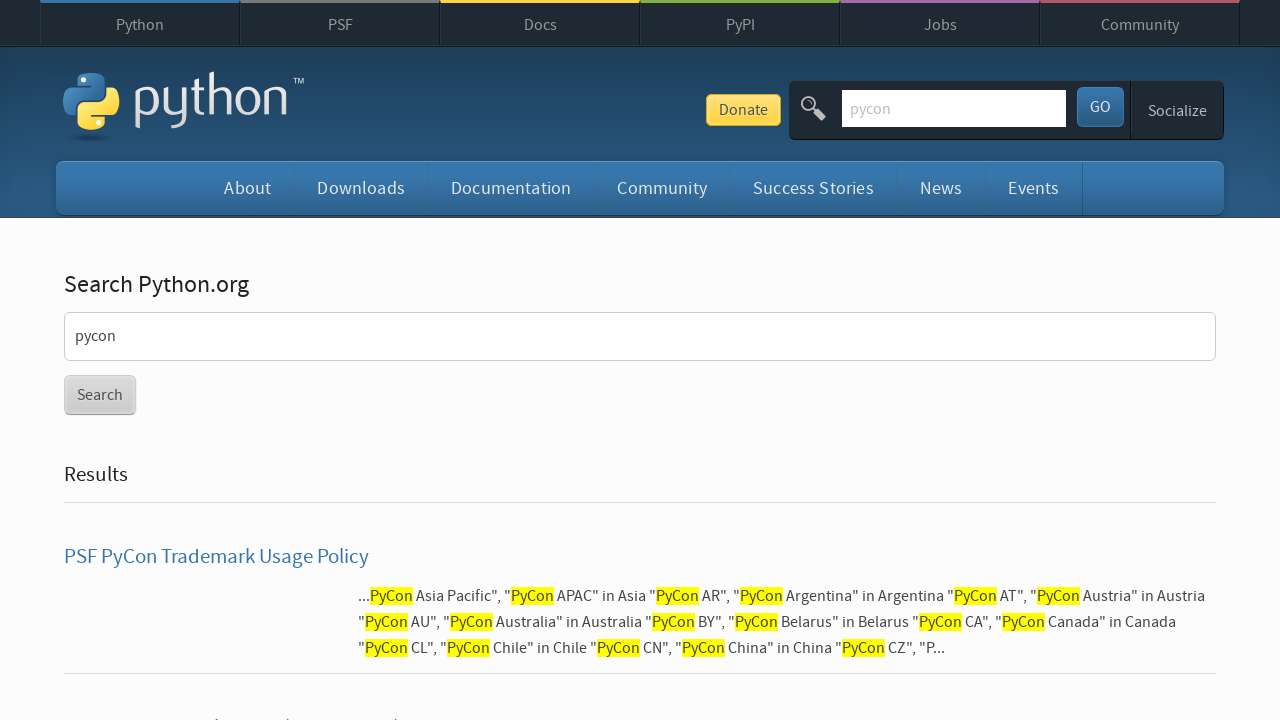

Search results page loaded (networkidle state reached)
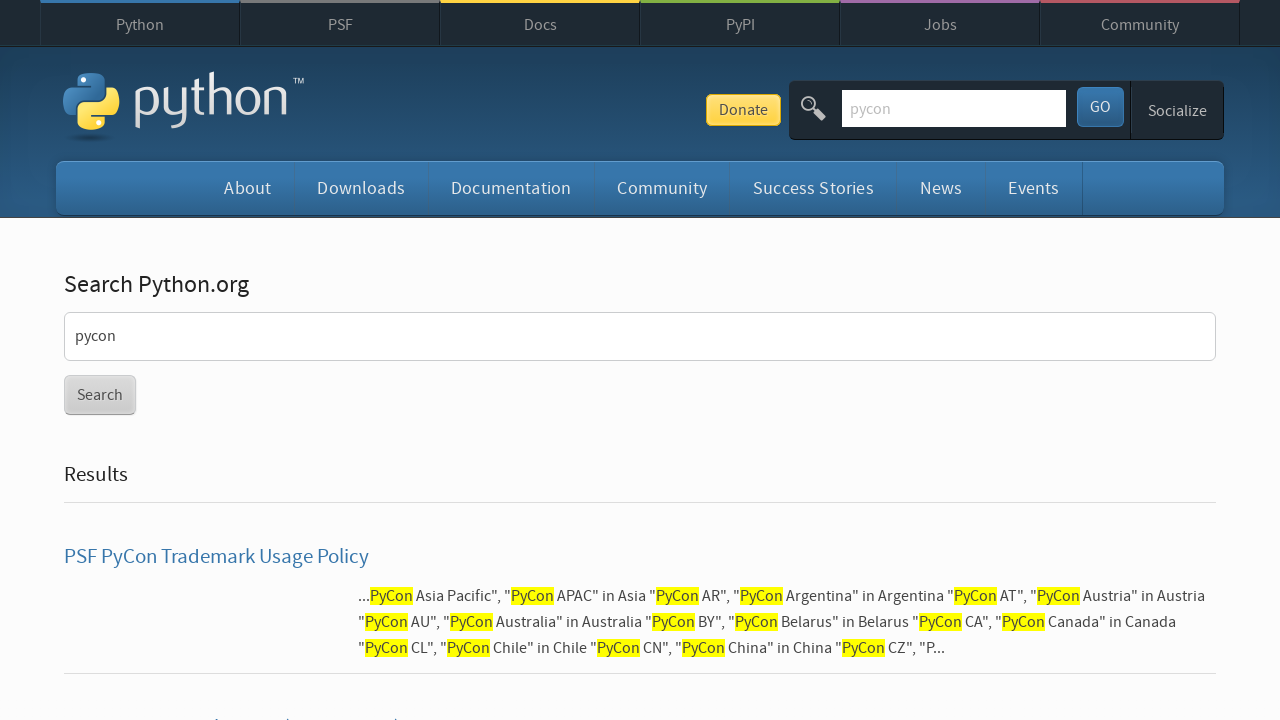

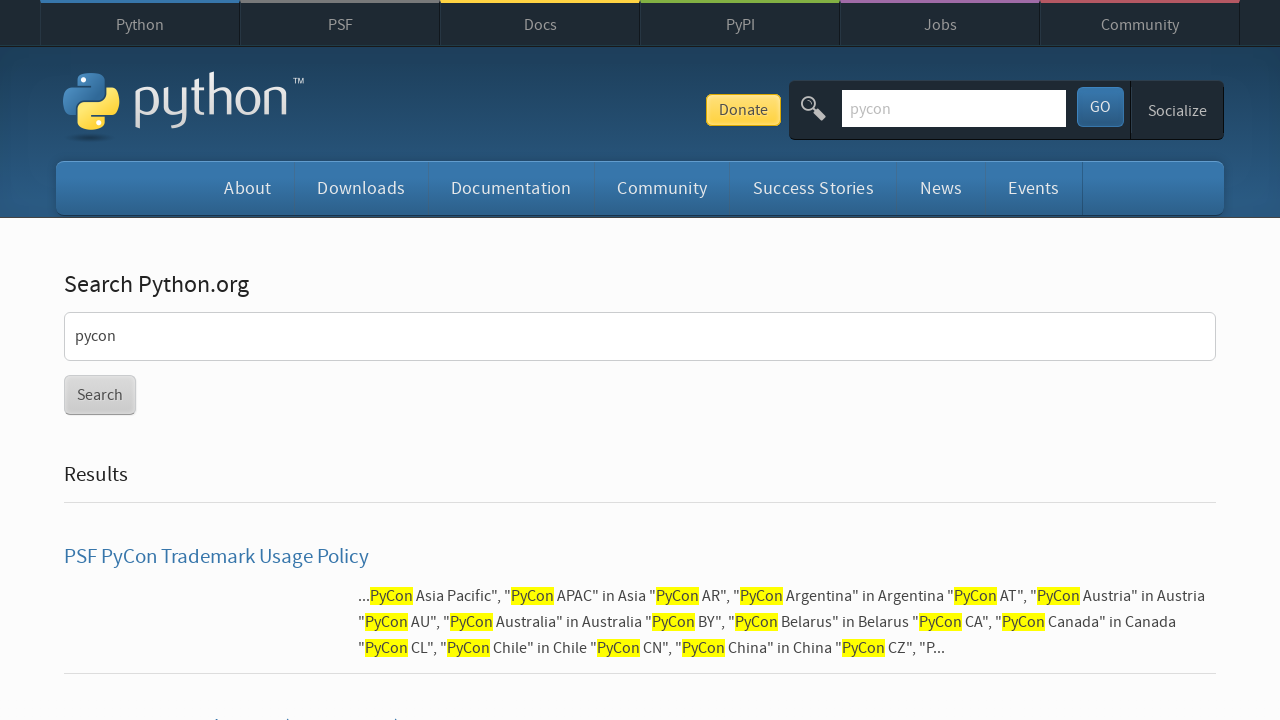